Navigates to the DemoBlaze e-commerce demo website to verify the page loads successfully

Starting URL: https://www.demoblaze.com/

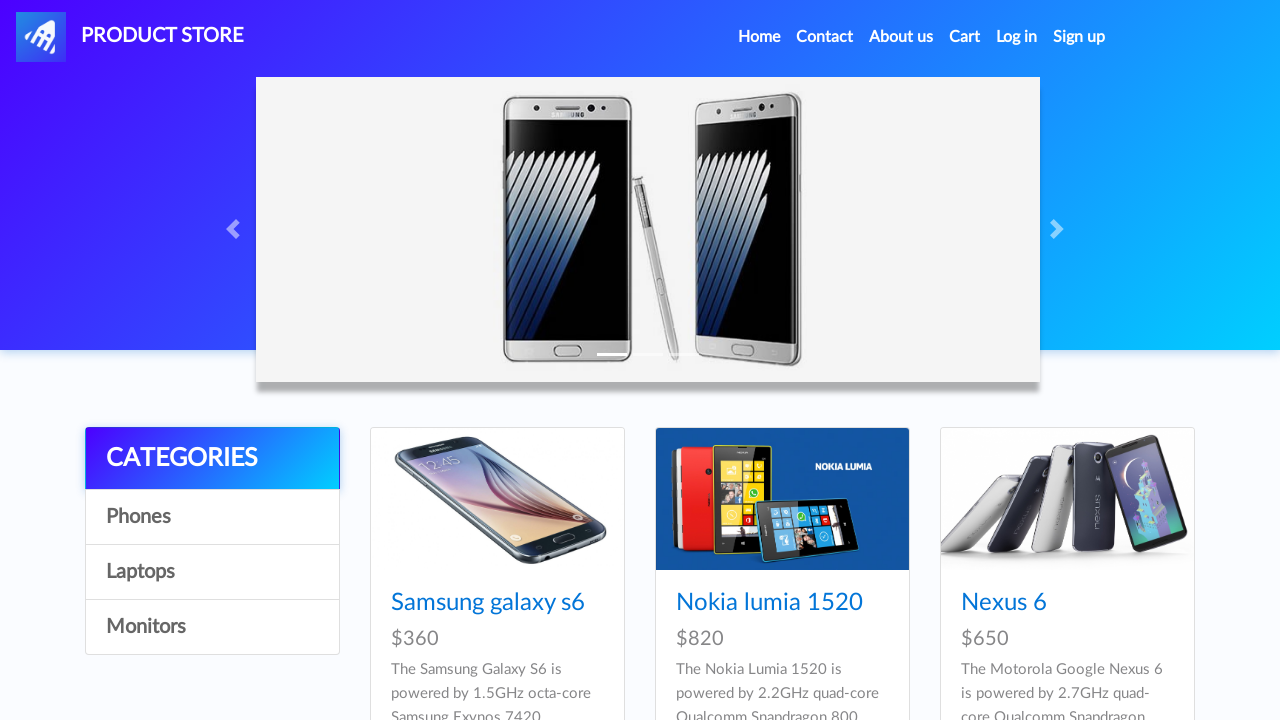

Waited for page to reach domcontentloaded state
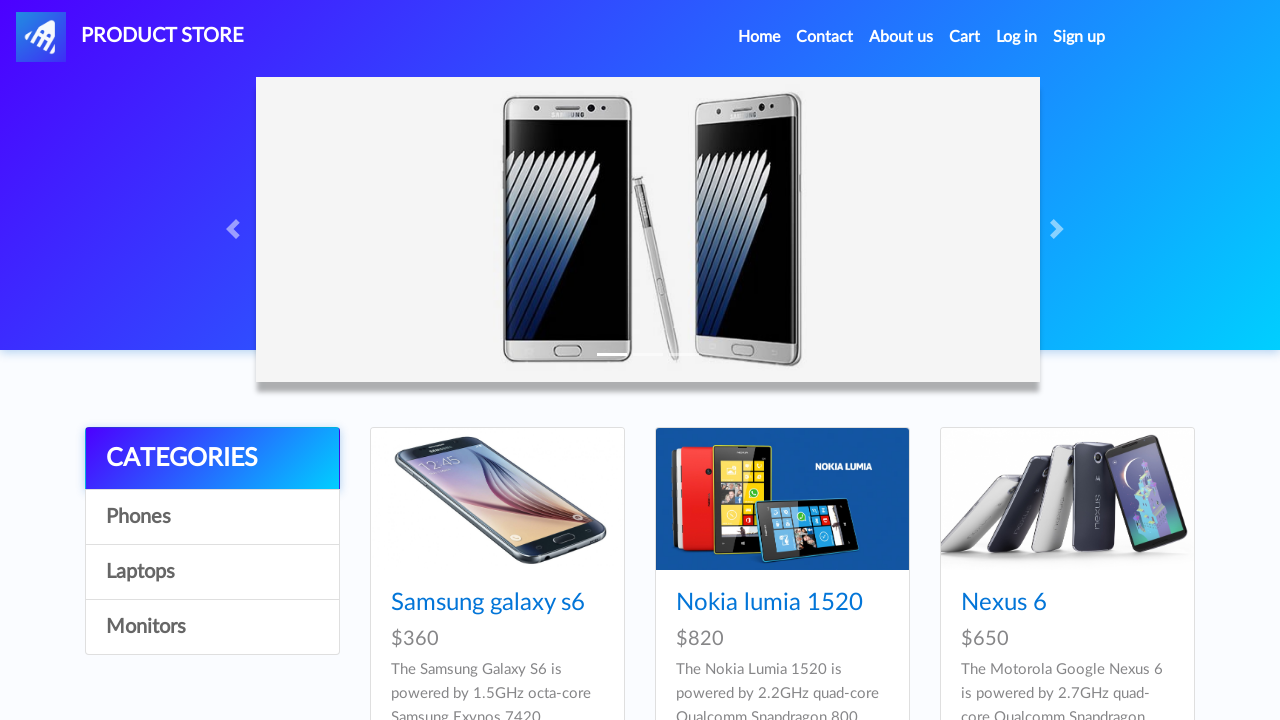

Verified products table body element loaded on DemoBlaze homepage
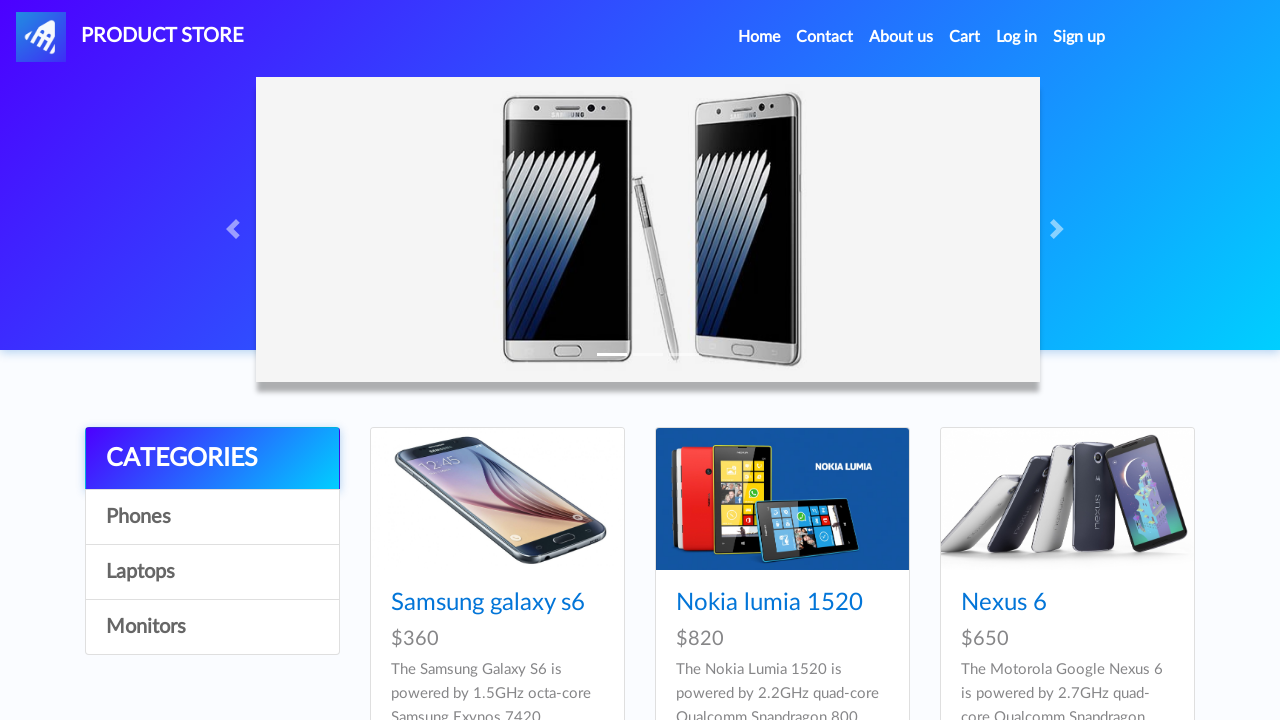

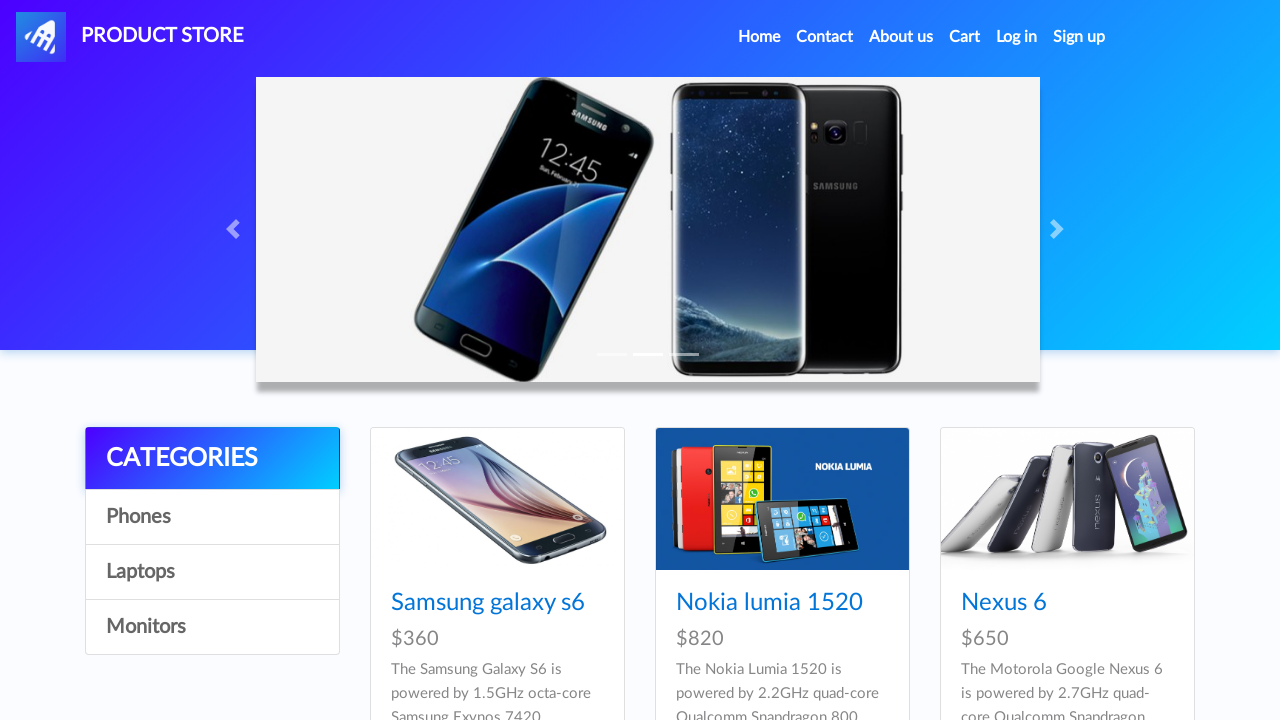